Solves a math problem by extracting two numbers from the page, calculating their sum, and selecting the answer from a dropdown menu before submitting the form

Starting URL: http://suninjuly.github.io/selects1.html

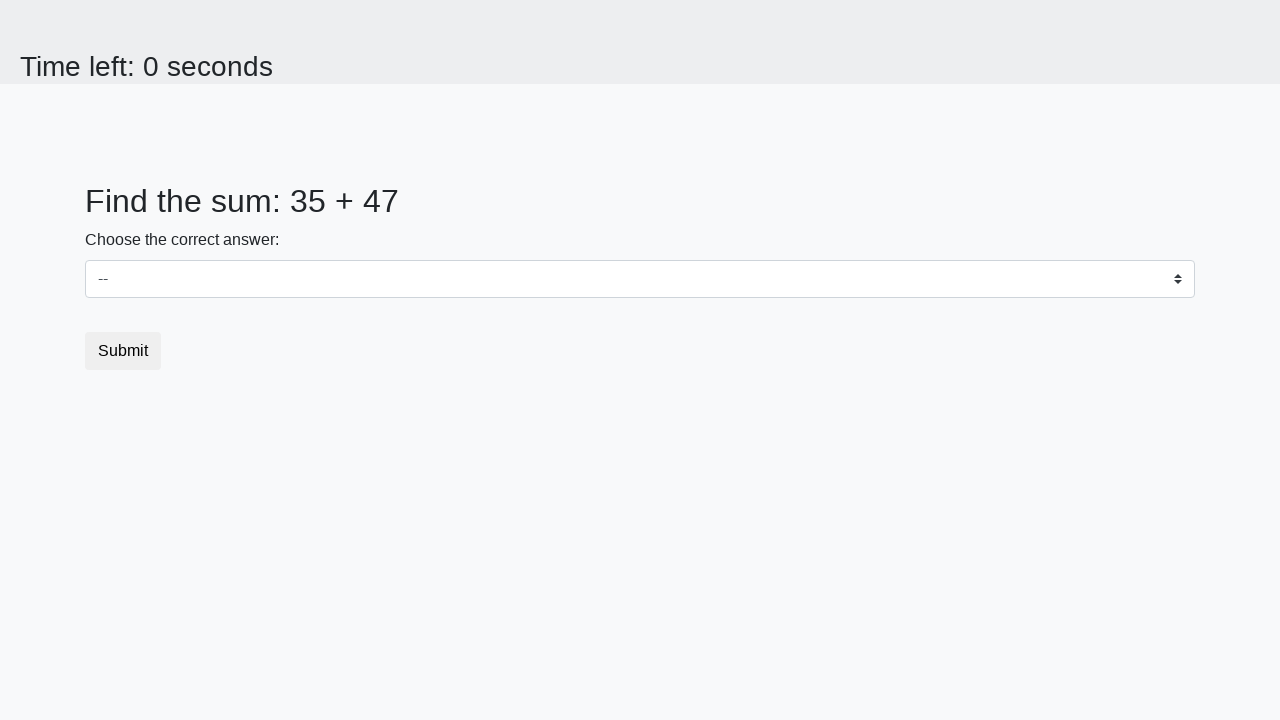

Extracted first number from #num1 element
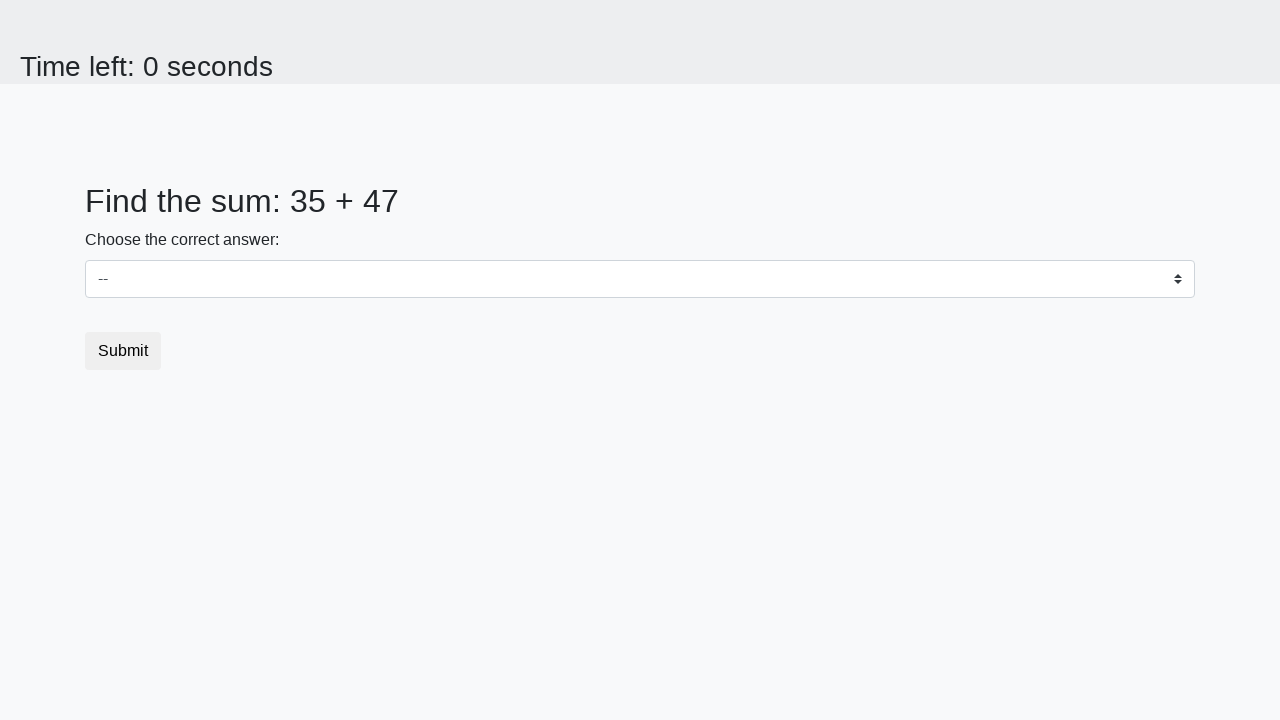

Extracted second number from #num2 element
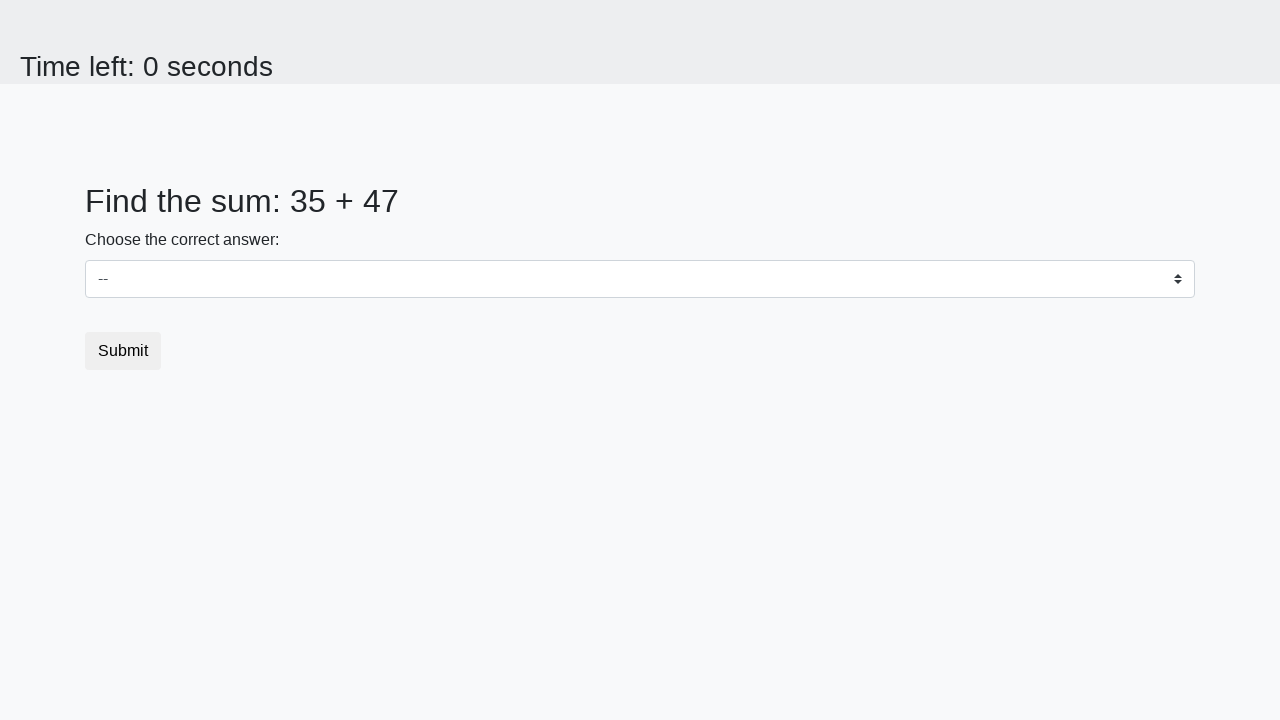

Calculated sum of 35 + 47 = 82
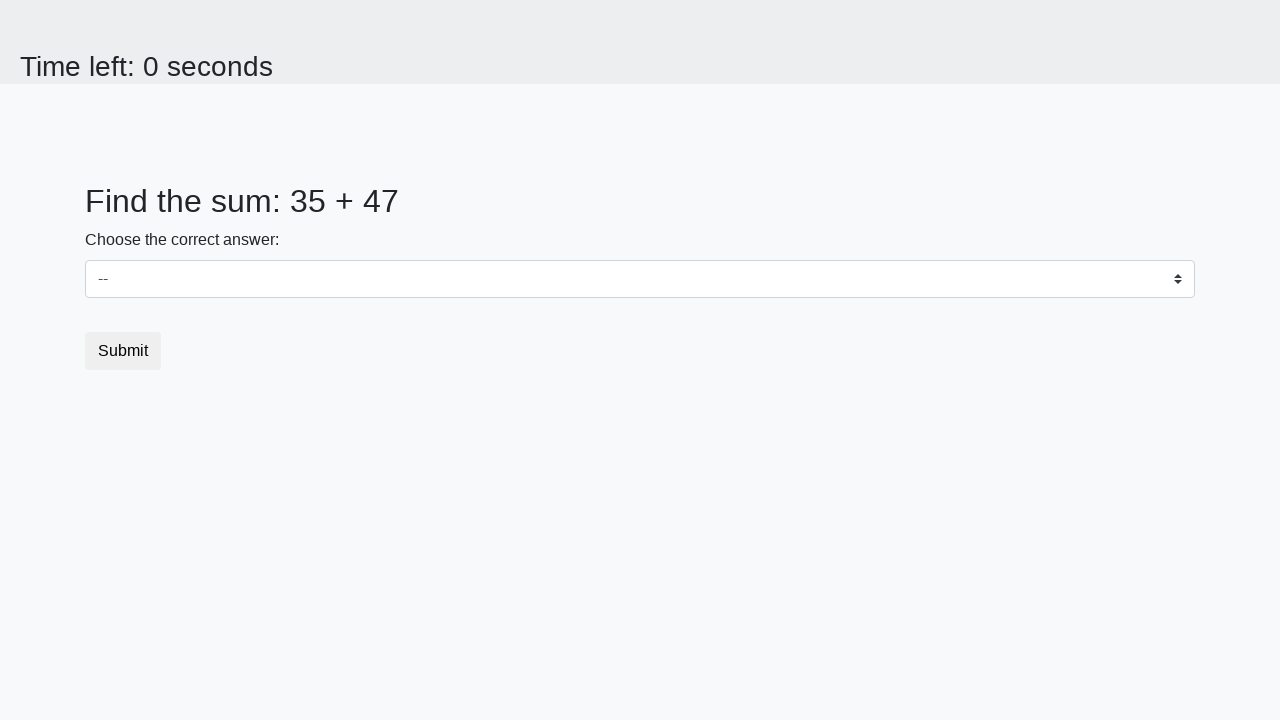

Selected answer 82 from dropdown menu on select
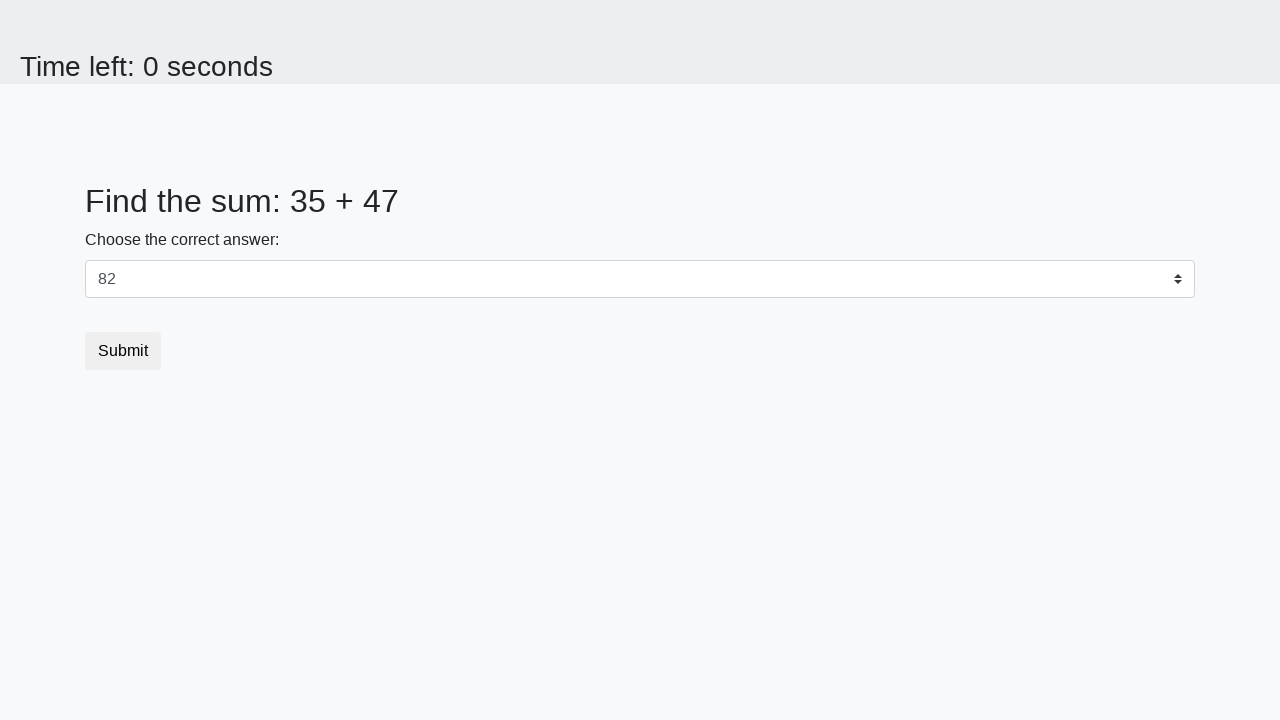

Clicked submit button to submit the form at (123, 351) on button.btn
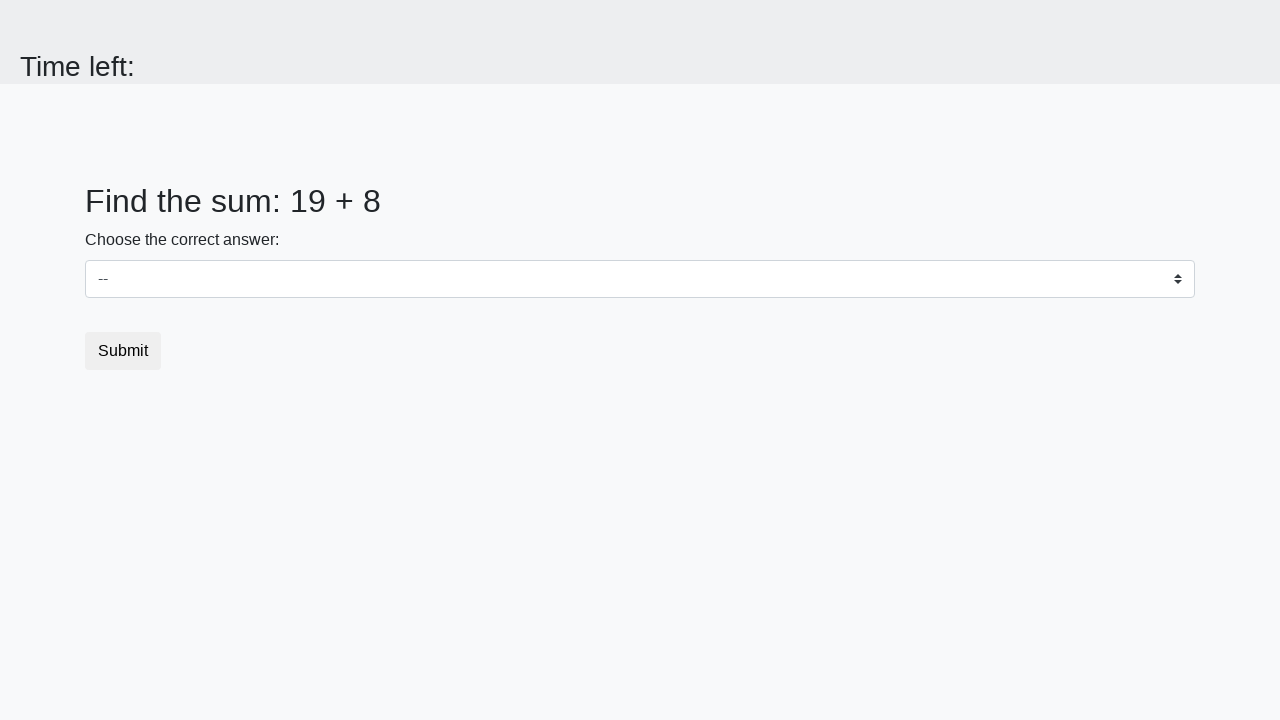

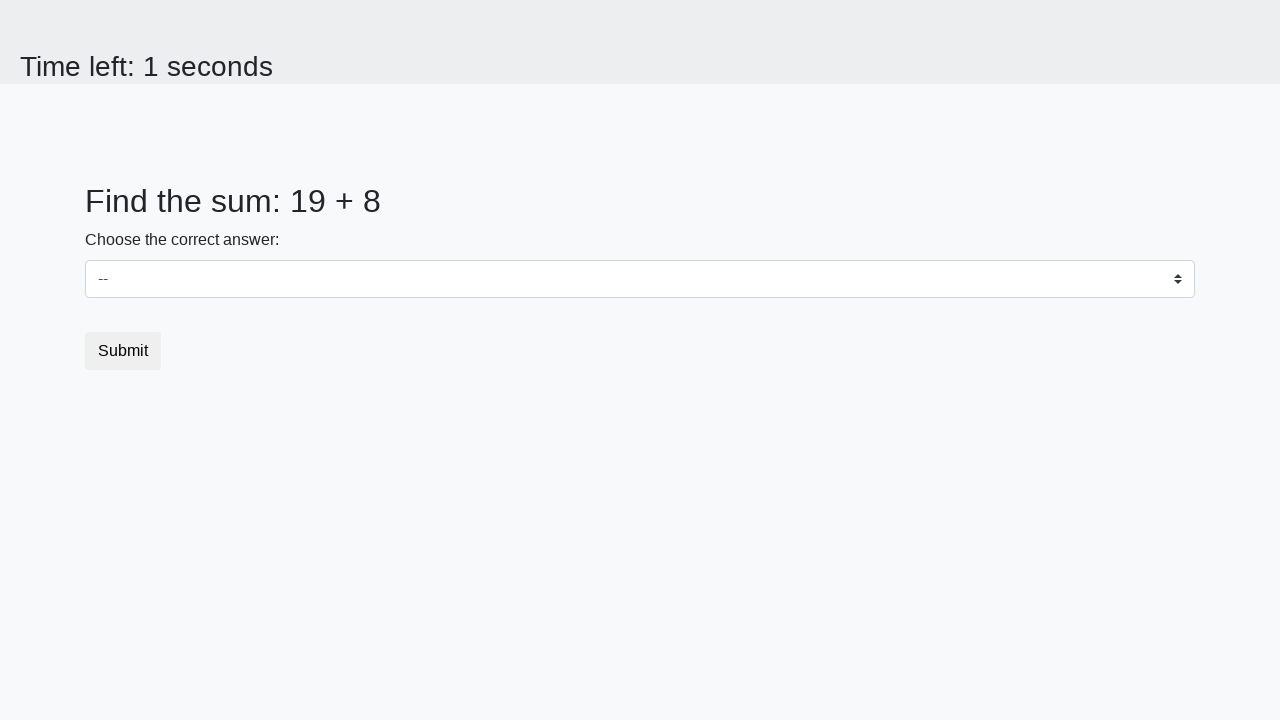